Tests form input functionality on Letcode practice site by filling multiple text fields including full name, appending text to existing content, and clearing fields before entering new values.

Starting URL: https://letcode.in/edit

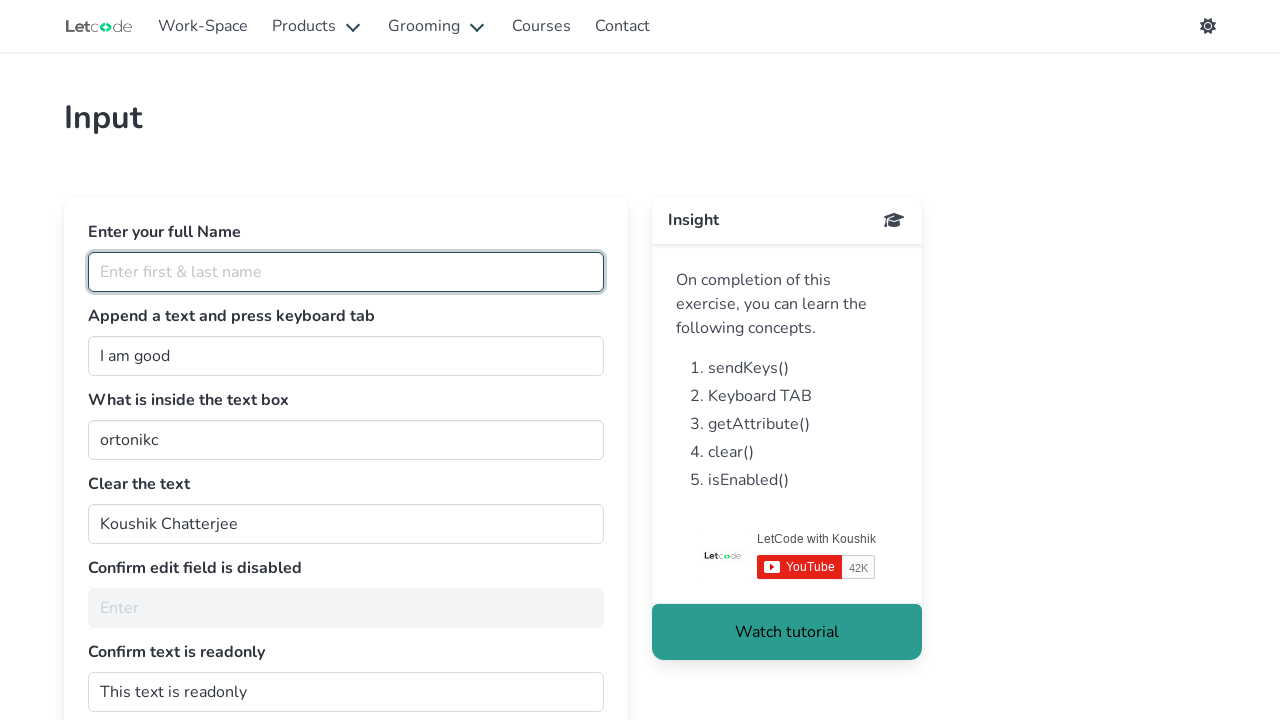

Filled full name field with 'John Smith' on #fullName
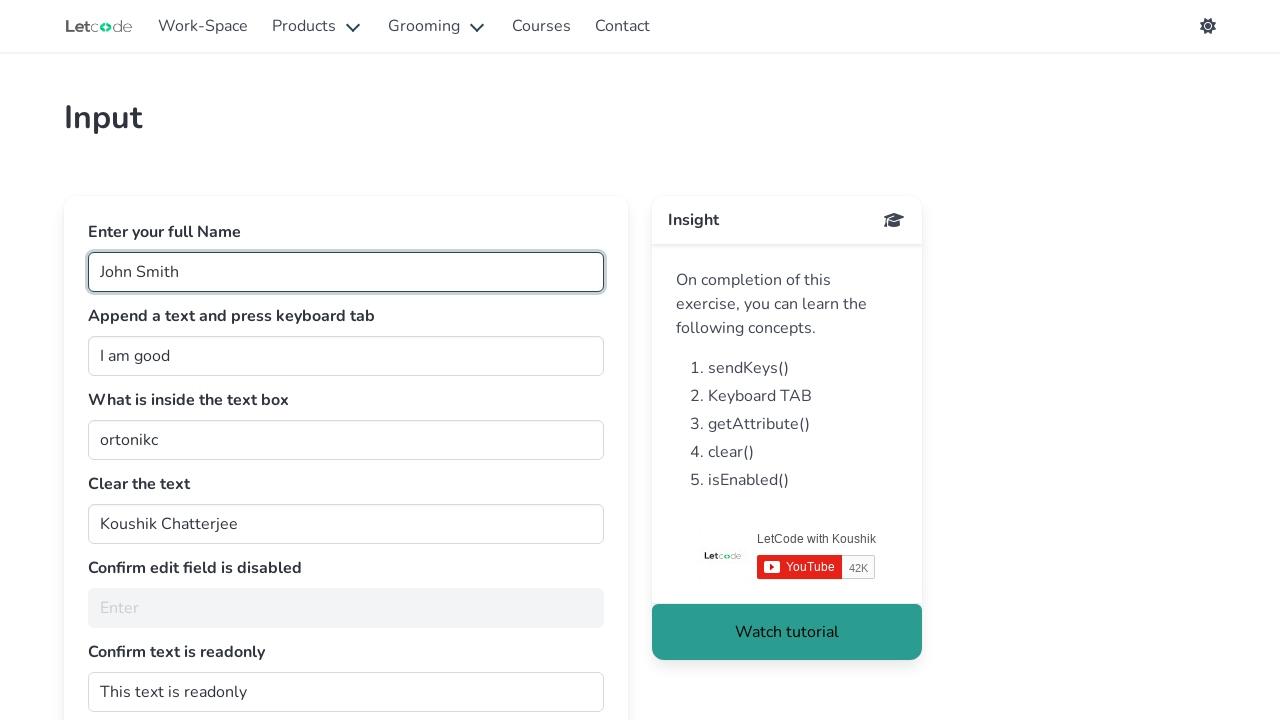

Filled join field with 'Automation Tester' on #join
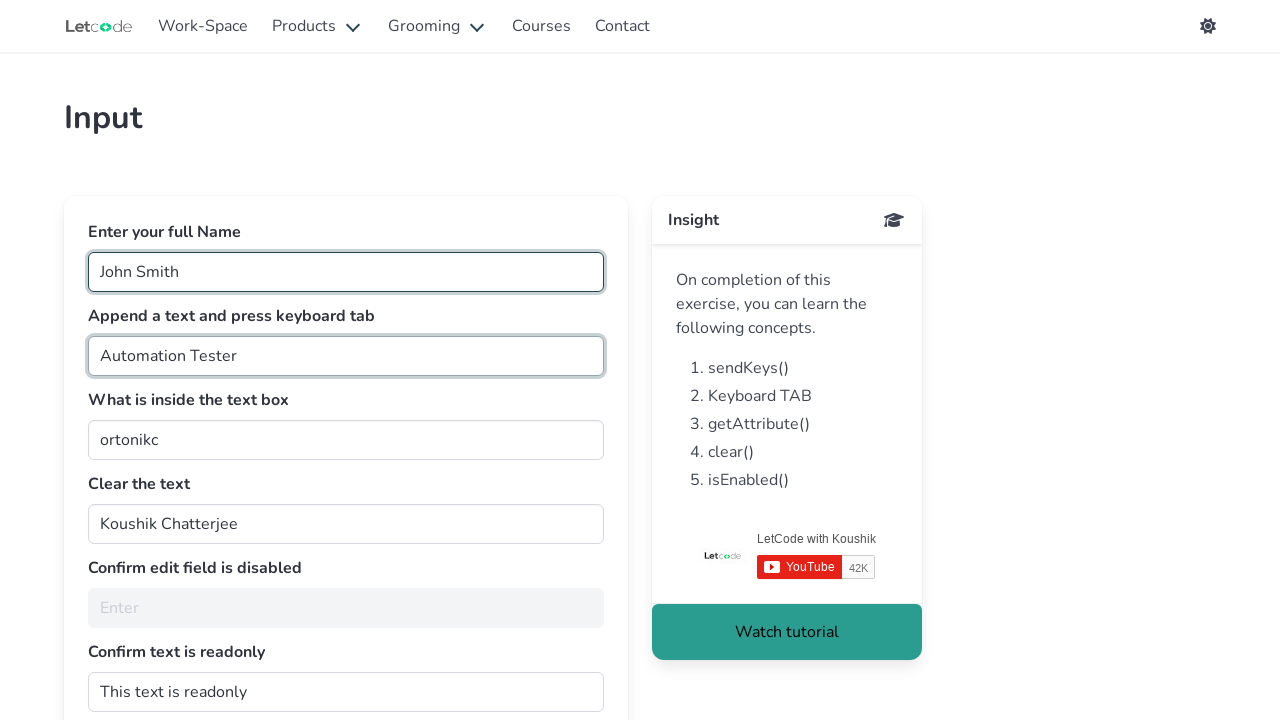

Filled getMe field with 'New York' on #getMe
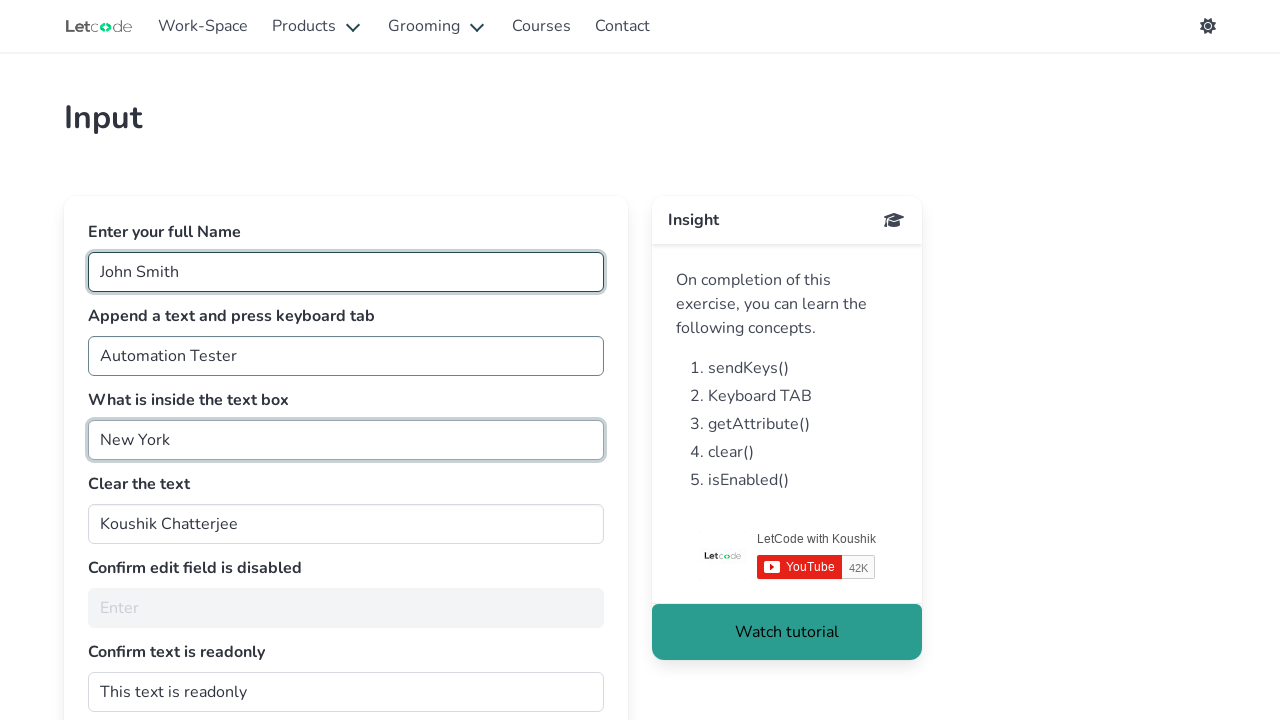

Filled clearMe field with 'Williams' on #clearMe
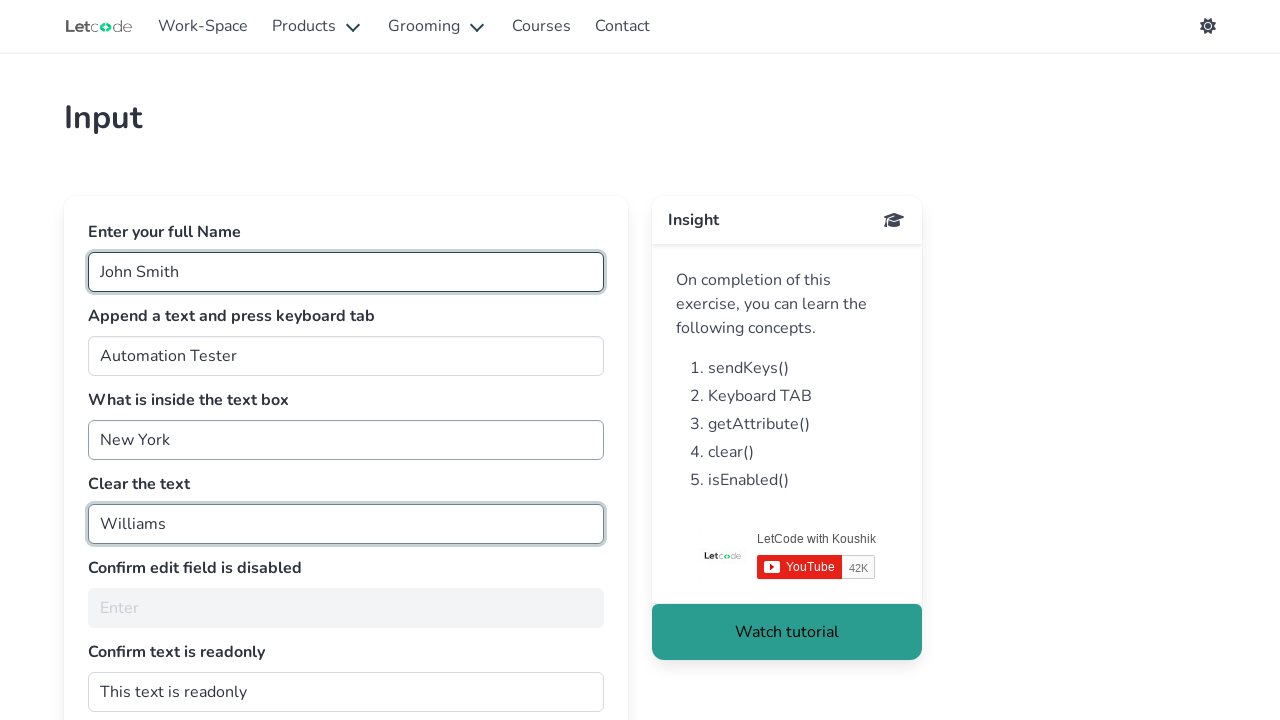

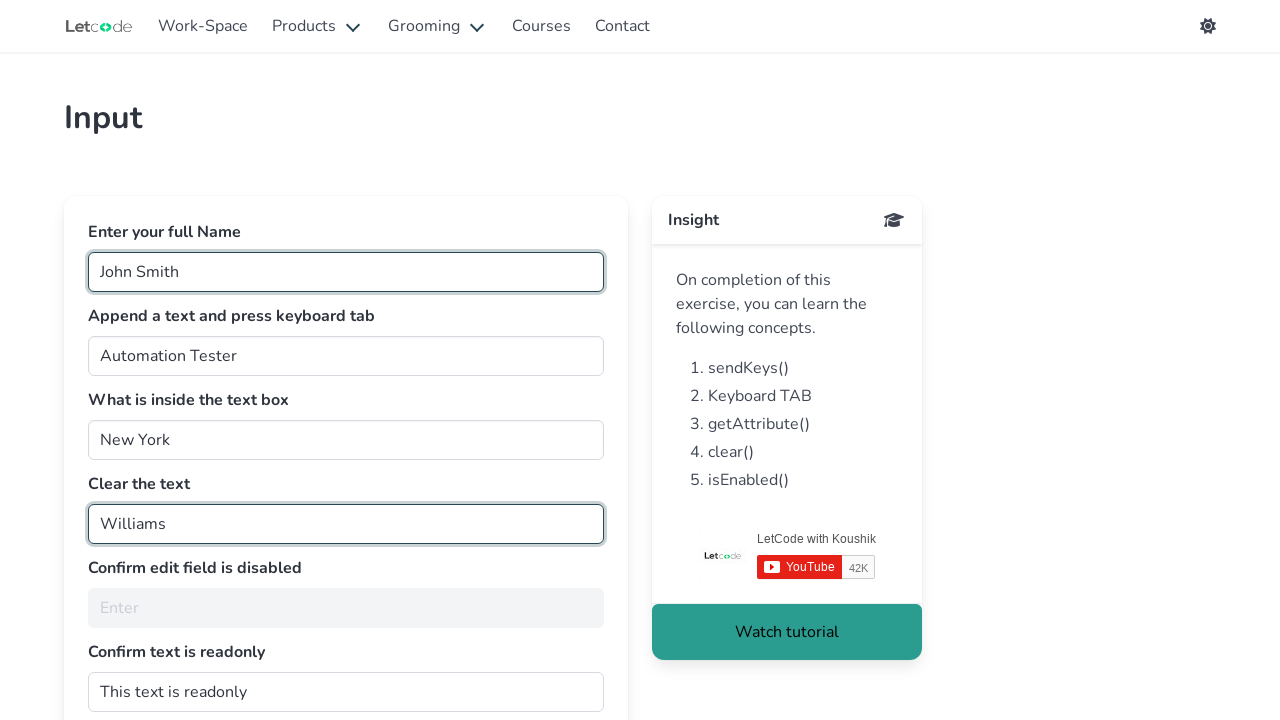